Tests navigation and search functionality on mynet.com by clicking on sports menu item and performing a search

Starting URL: https://www.mynet.com/

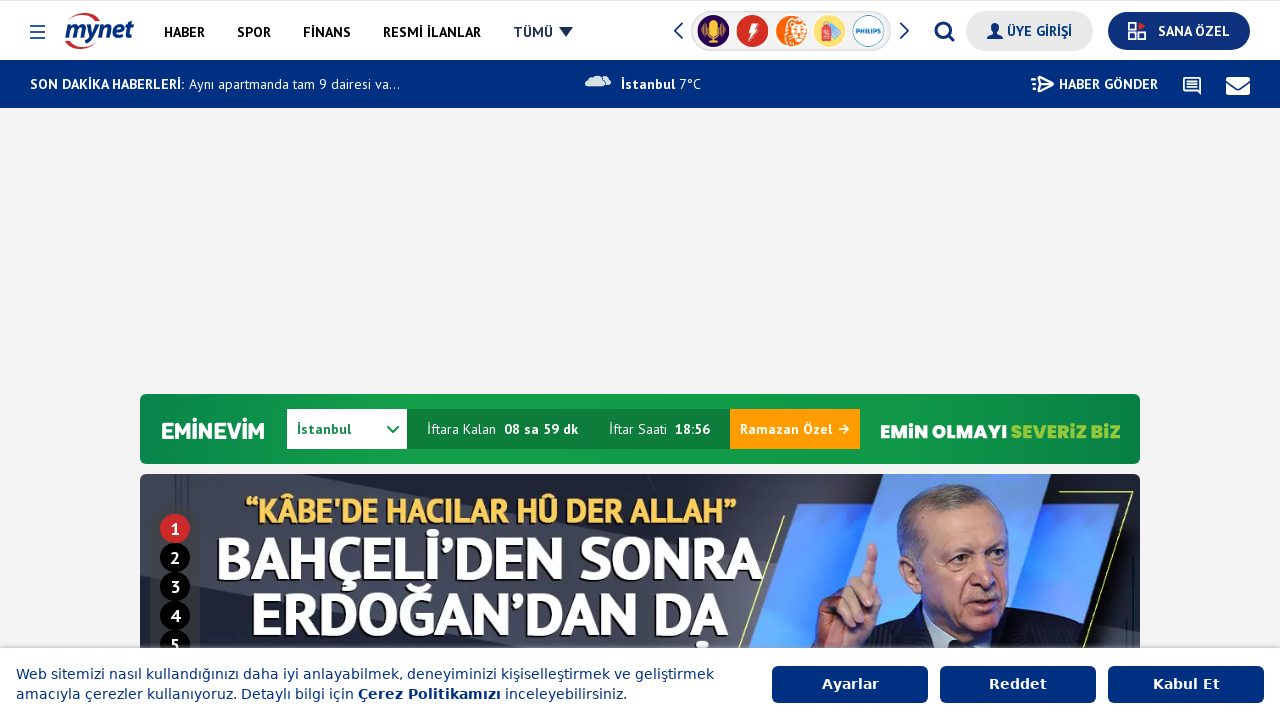

Navigated to https://www.mynet.com/
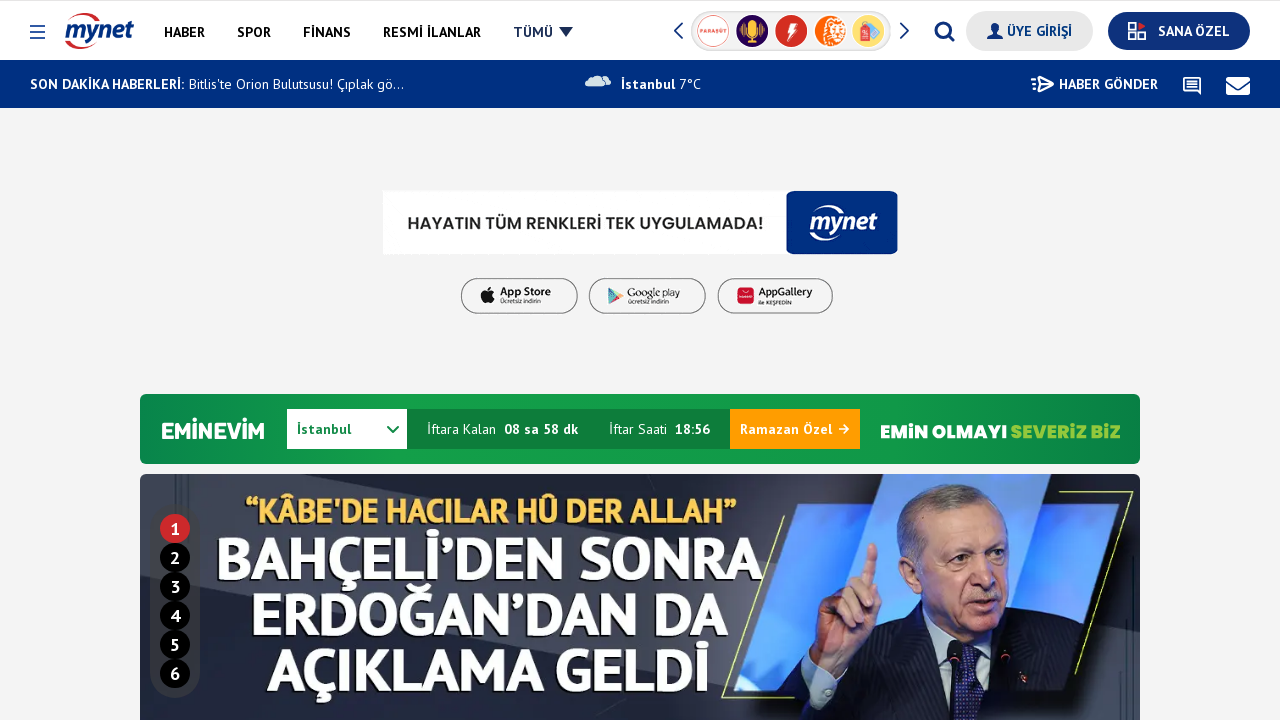

Located navigation element with class 'percent'
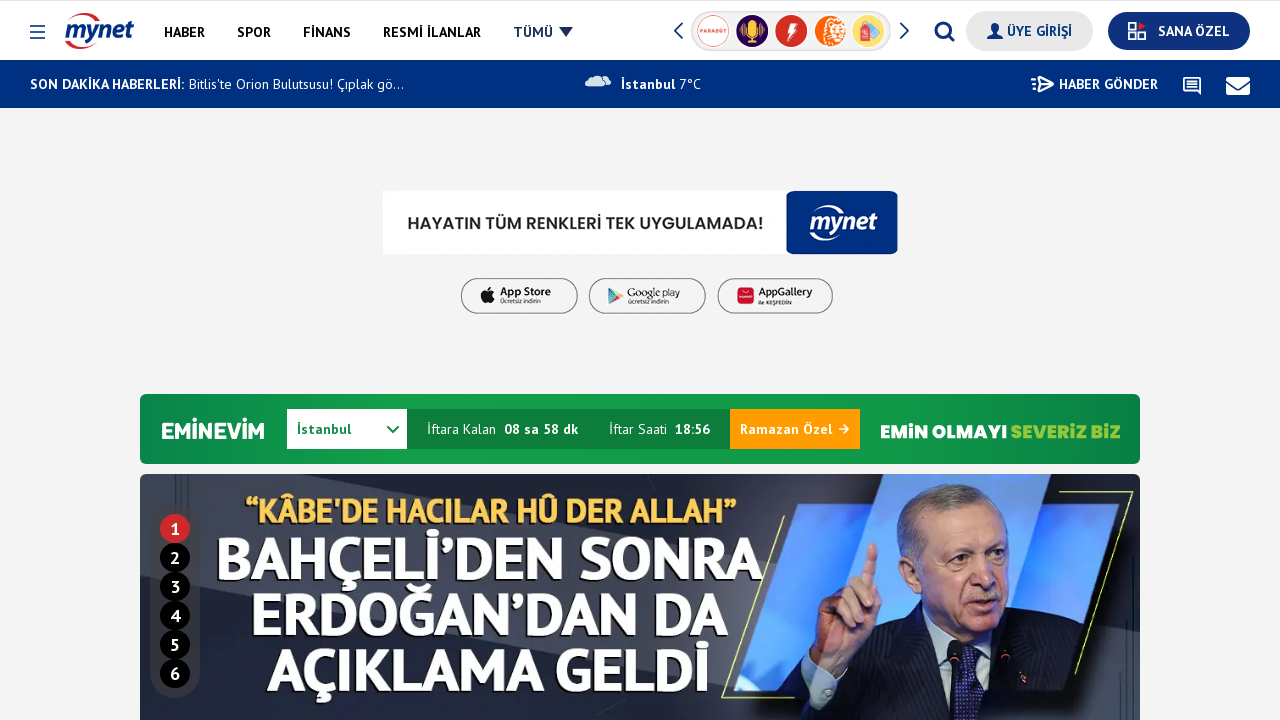

Retrieved all menu links from navigation element
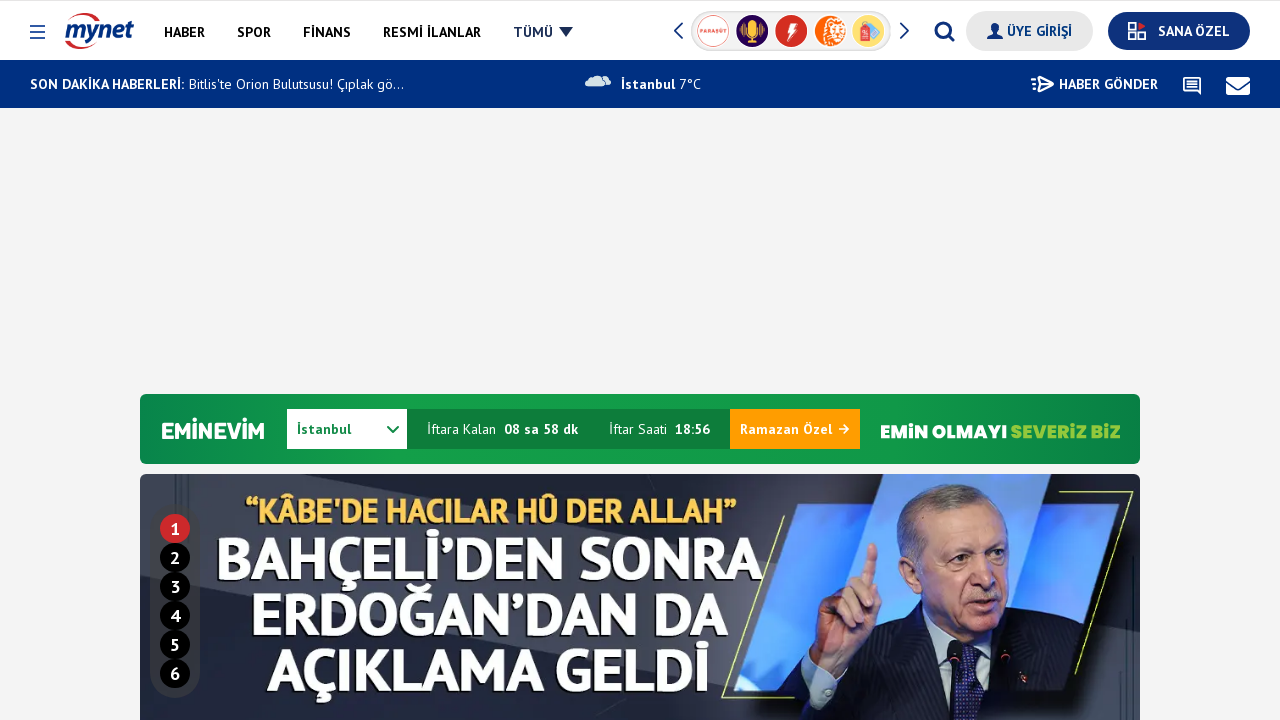

Clicked on global search button at (944, 31) on #myGlobalSearchBtn
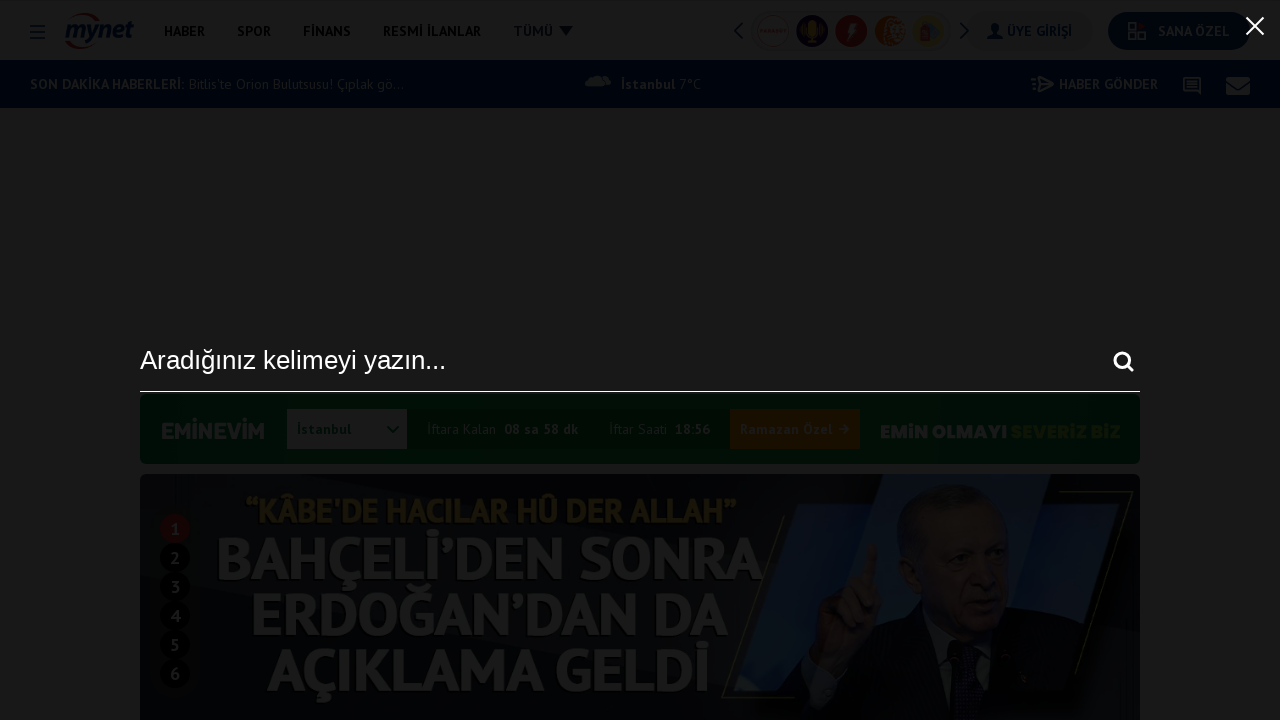

Entered 'deneme' in search input field on #myGlobalSearchInput
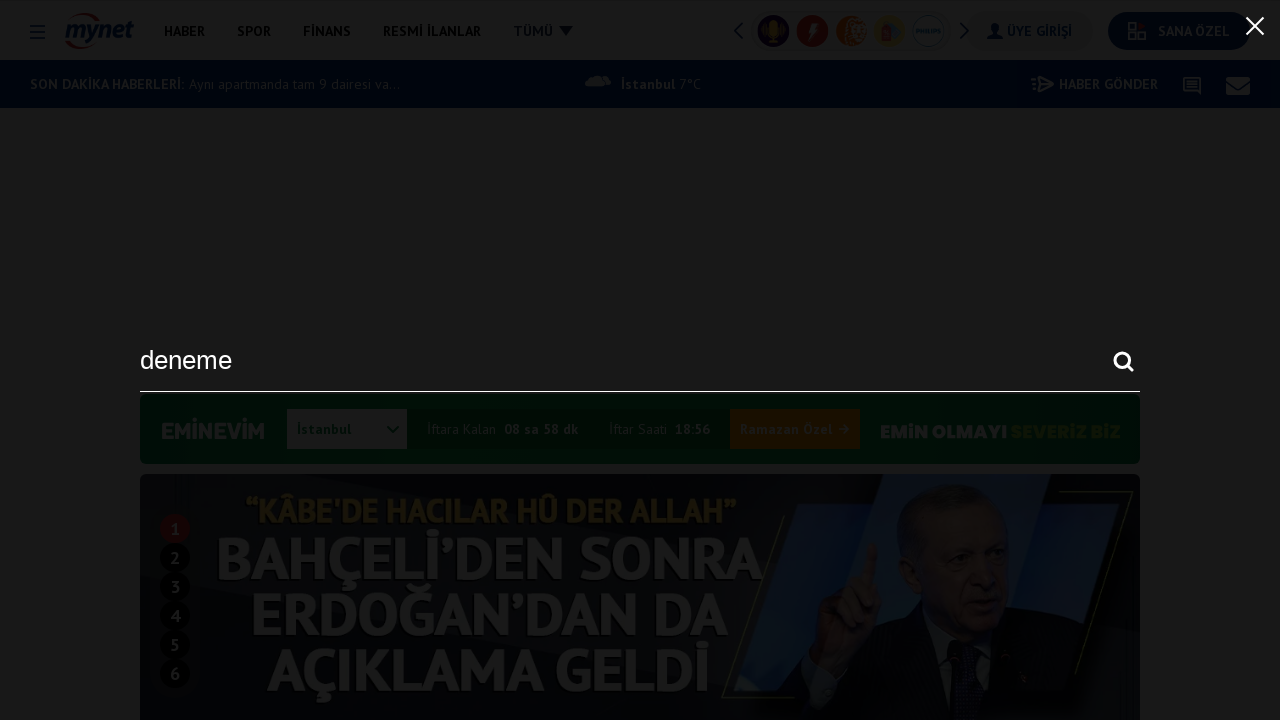

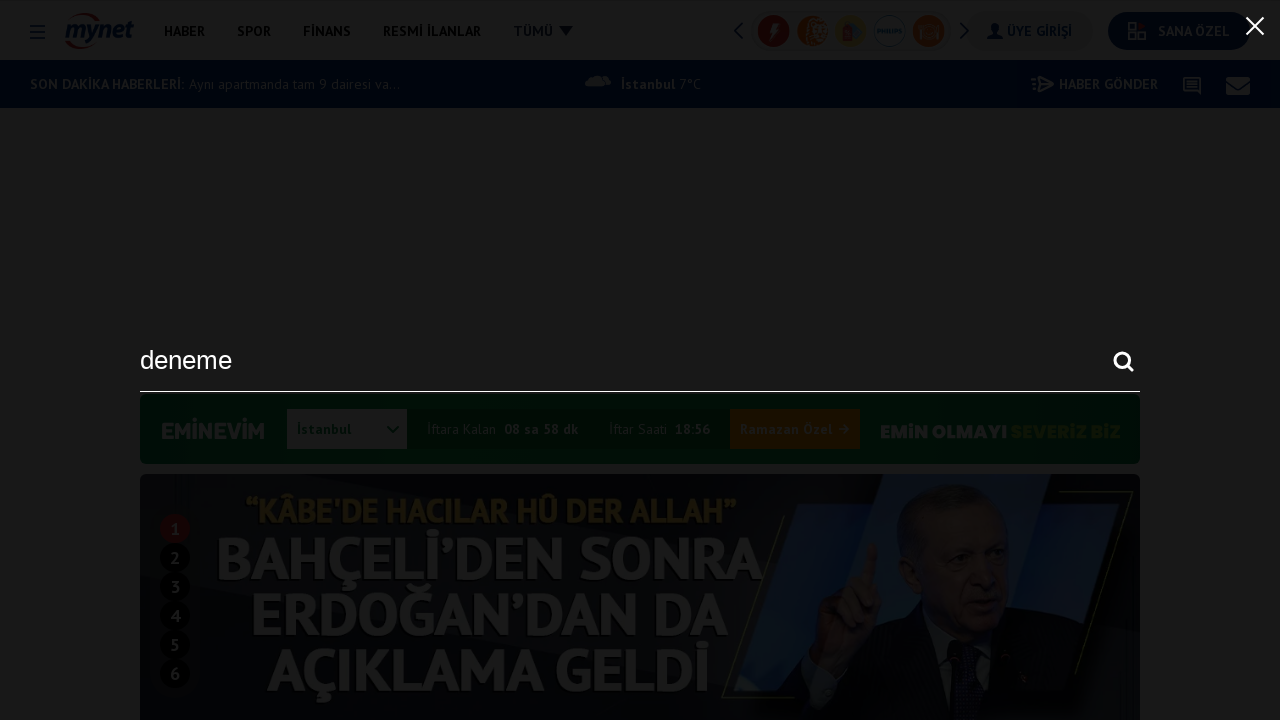